Tests a text form submission on demoqa.com by filling out multiple fields (name, email, addresses) with different test data sets and verifying successful submission

Starting URL: https://demoqa.com/text-box

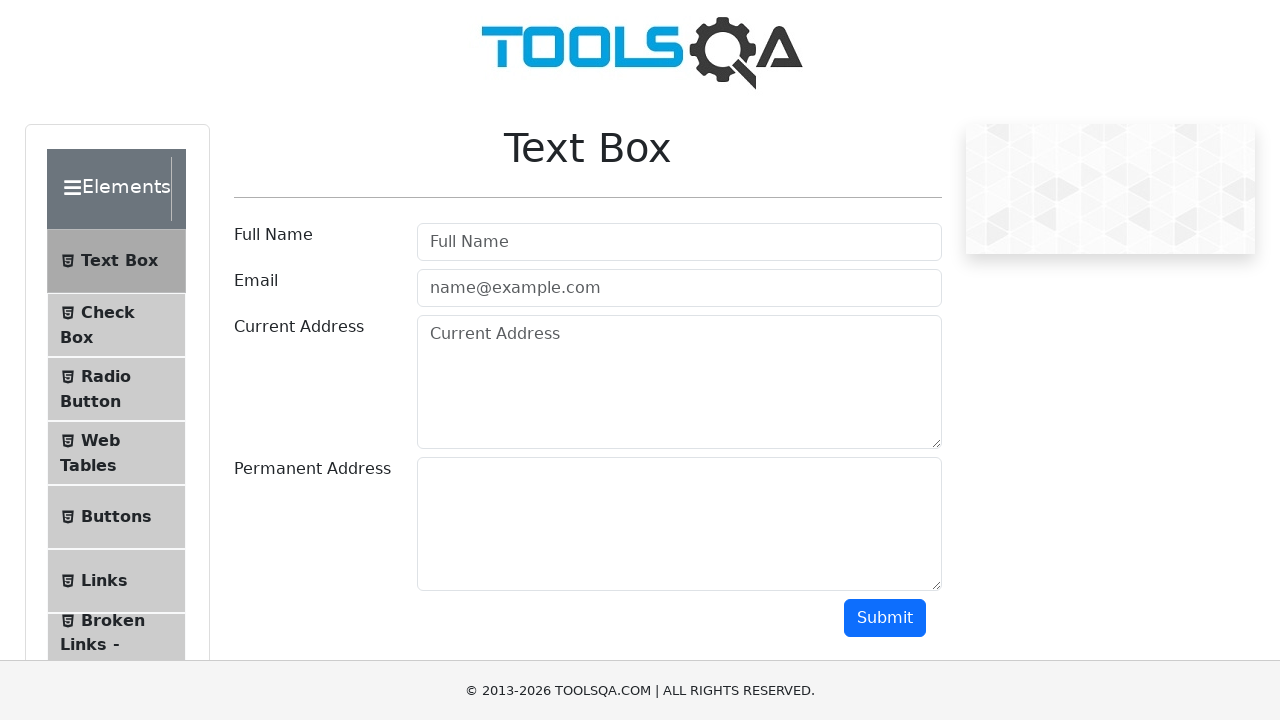

Filled full name field with 'Slava Golyshevskii' on #userName
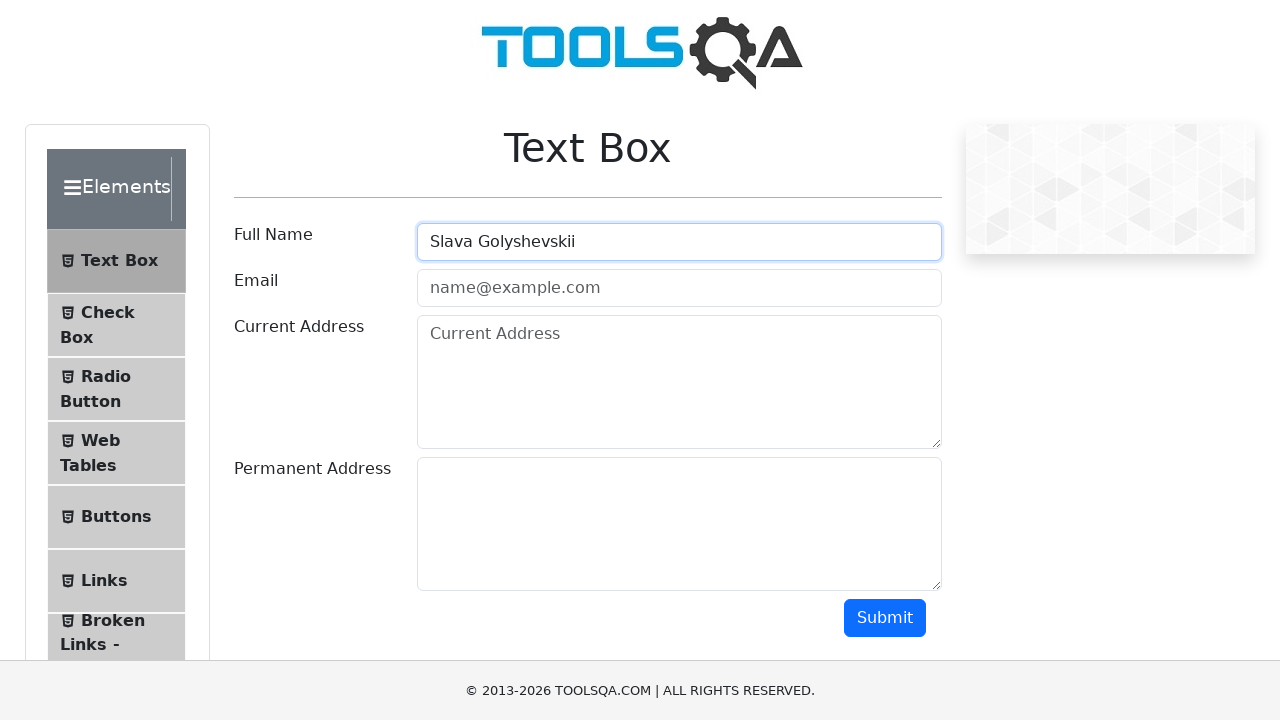

Filled email field with 'python_poseur@gmail.com' on #userEmail
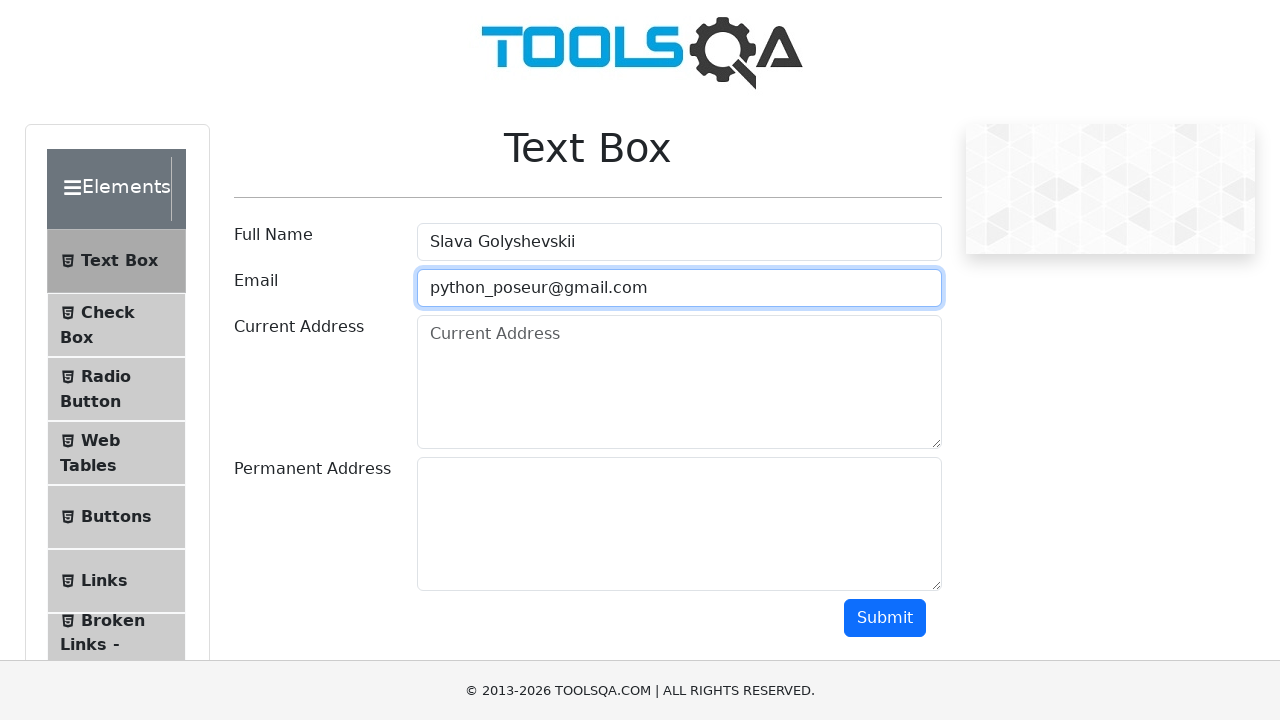

Filled current address field with 'Israel, Rostoma 64/4' on #currentAddress
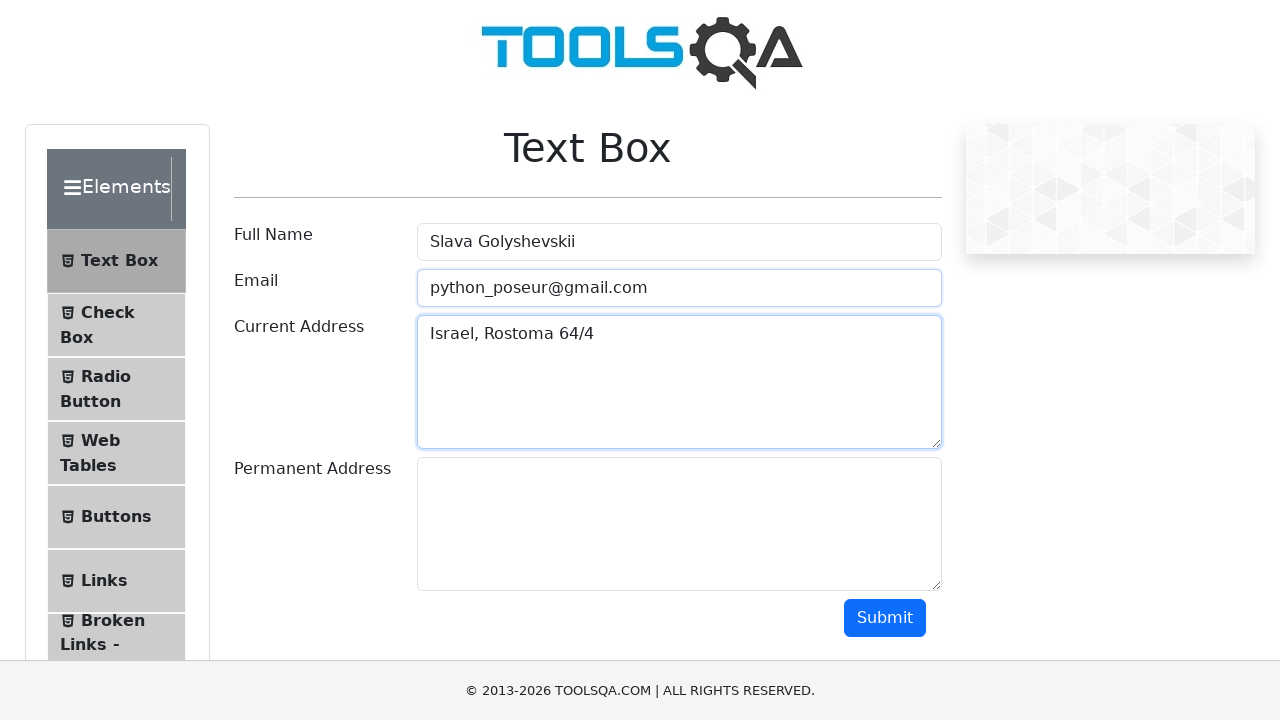

Filled permanent address field with 'Mars, Olympus' on #permanentAddress
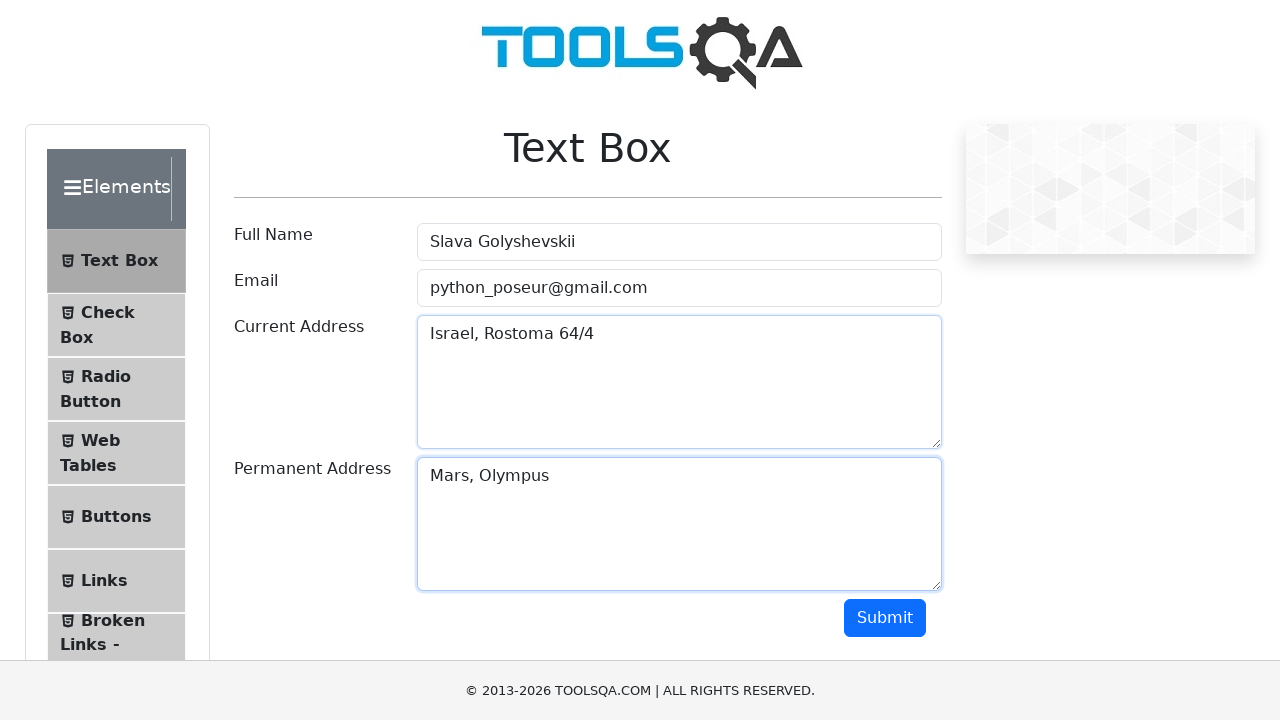

Clicked submit button to submit form with valid data at (885, 618) on #submit
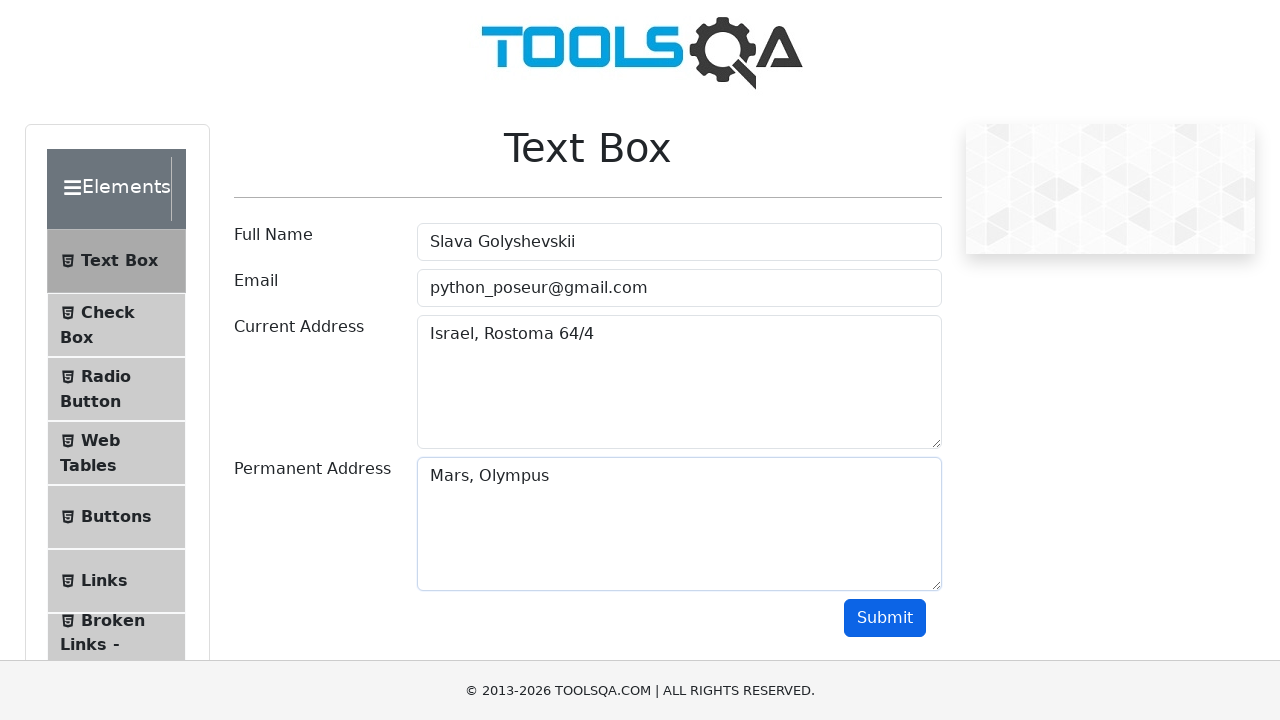

Waited 2 seconds for form submission to process
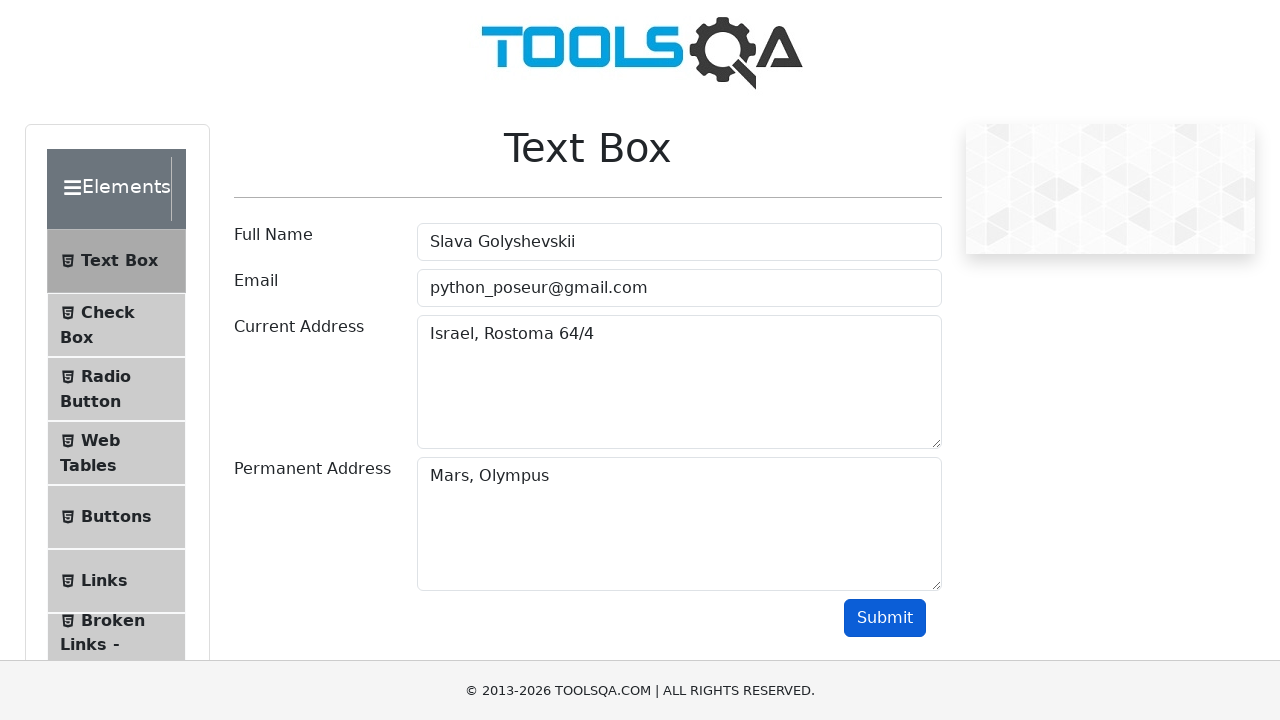

Cleared full name field on #userName
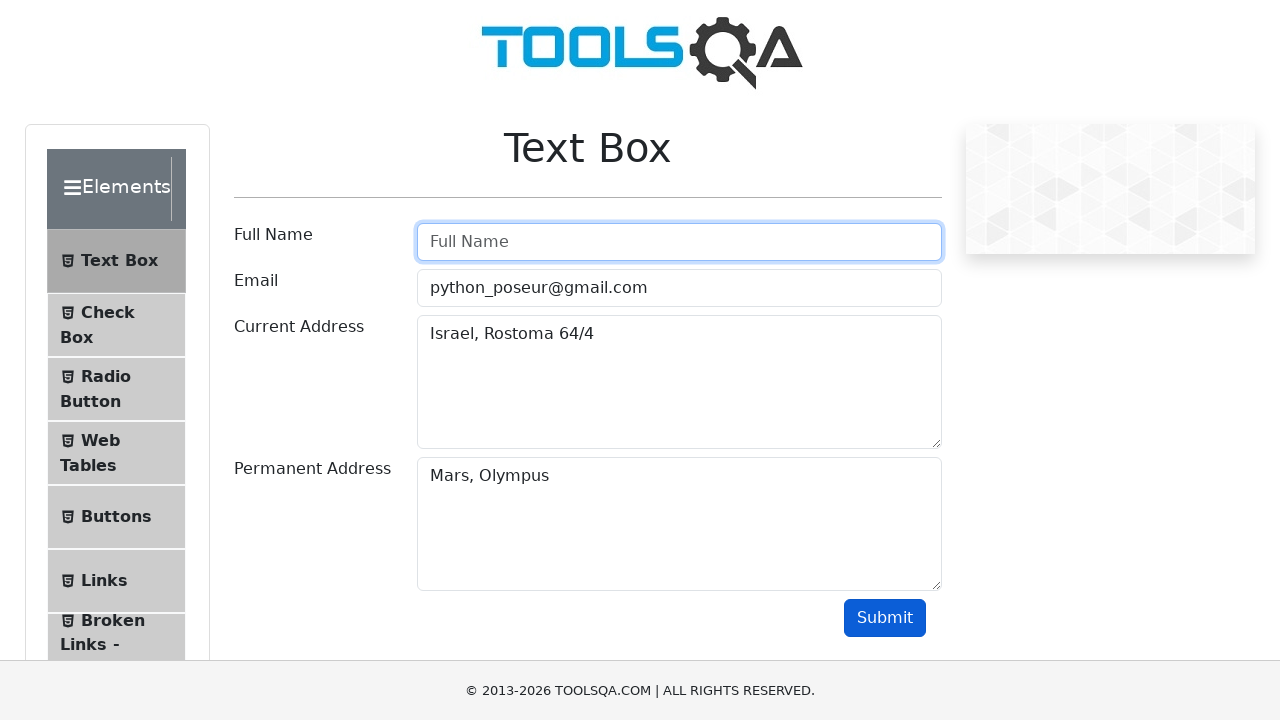

Cleared email field on #userEmail
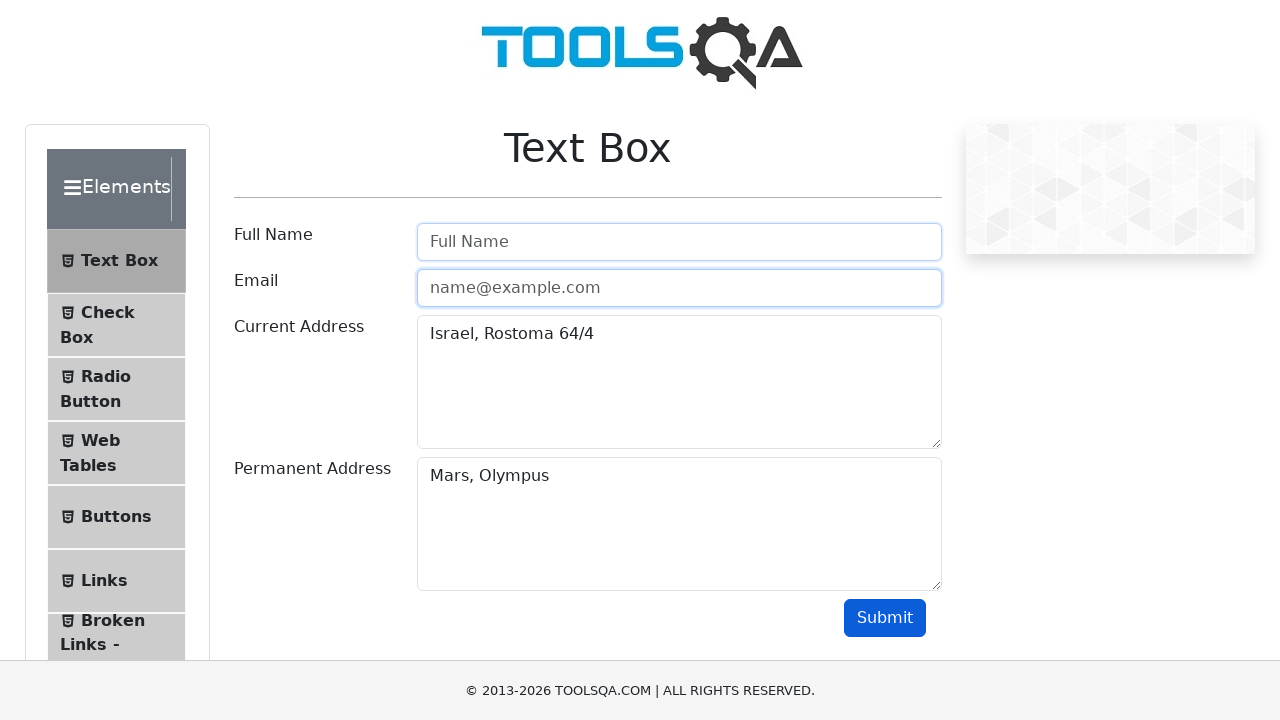

Cleared current address field on #currentAddress
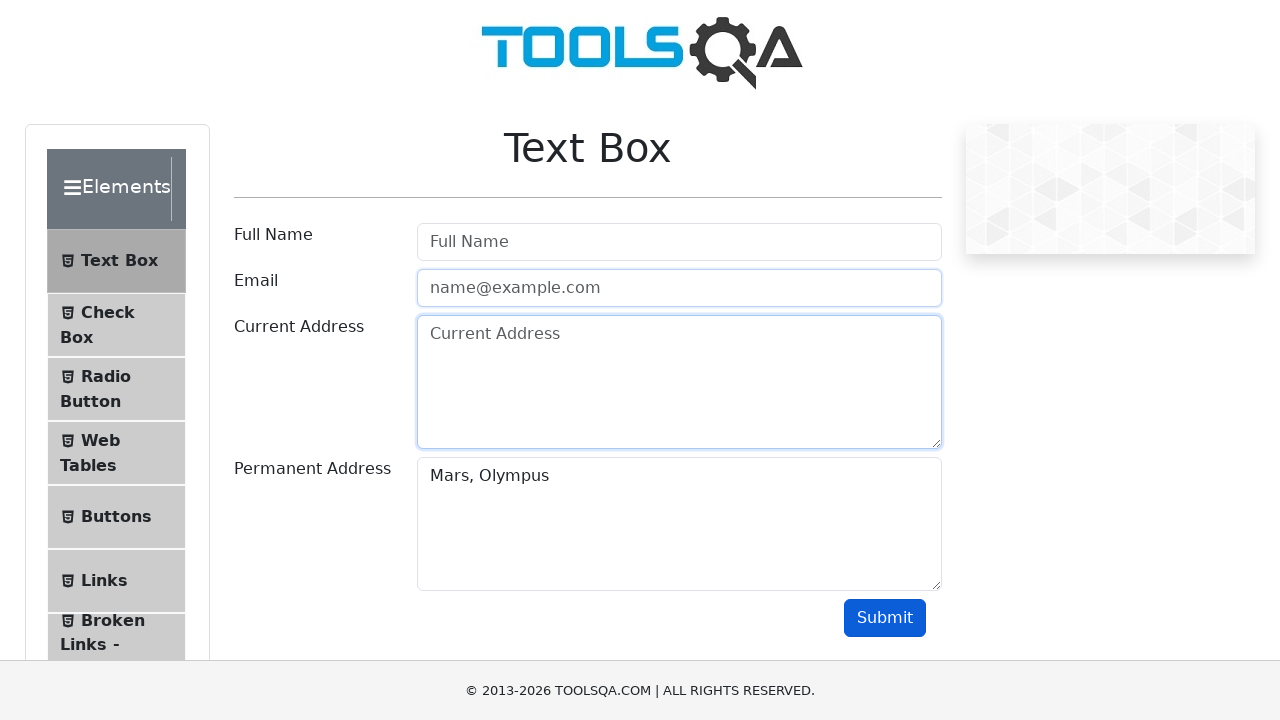

Cleared permanent address field on #permanentAddress
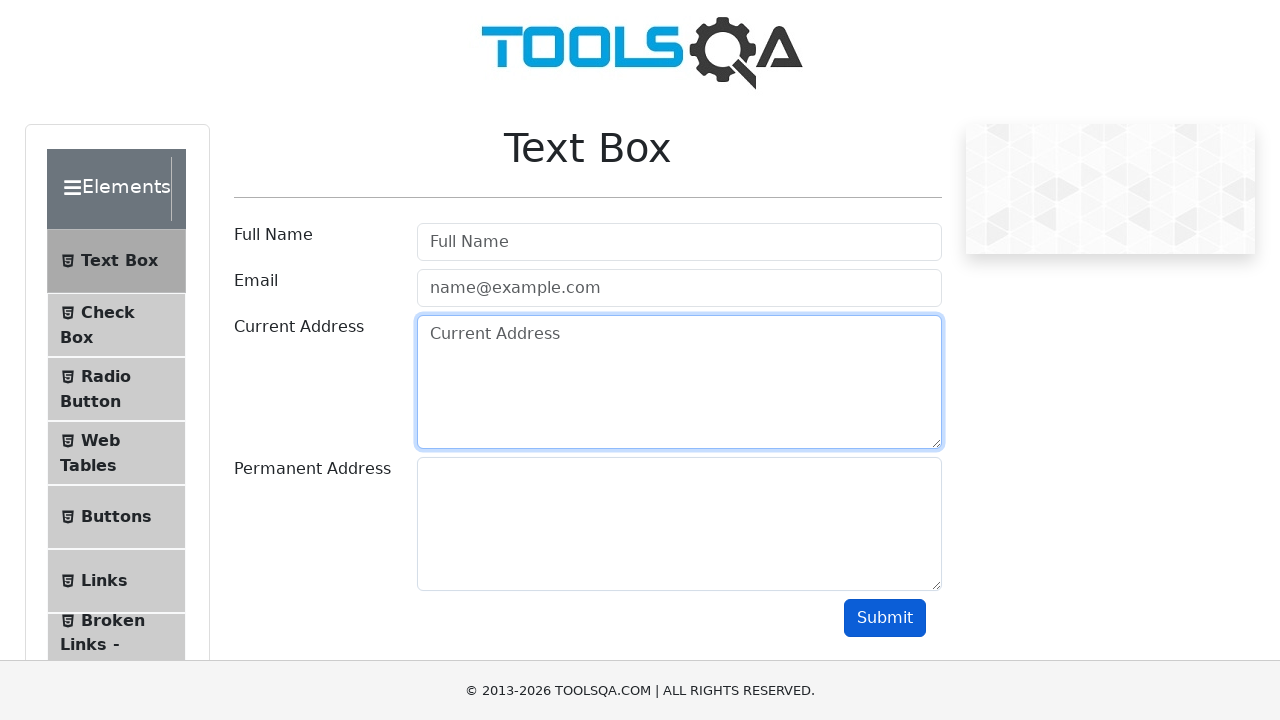

Filled full name field with 'Slava 1234' (contains numbers) on #userName
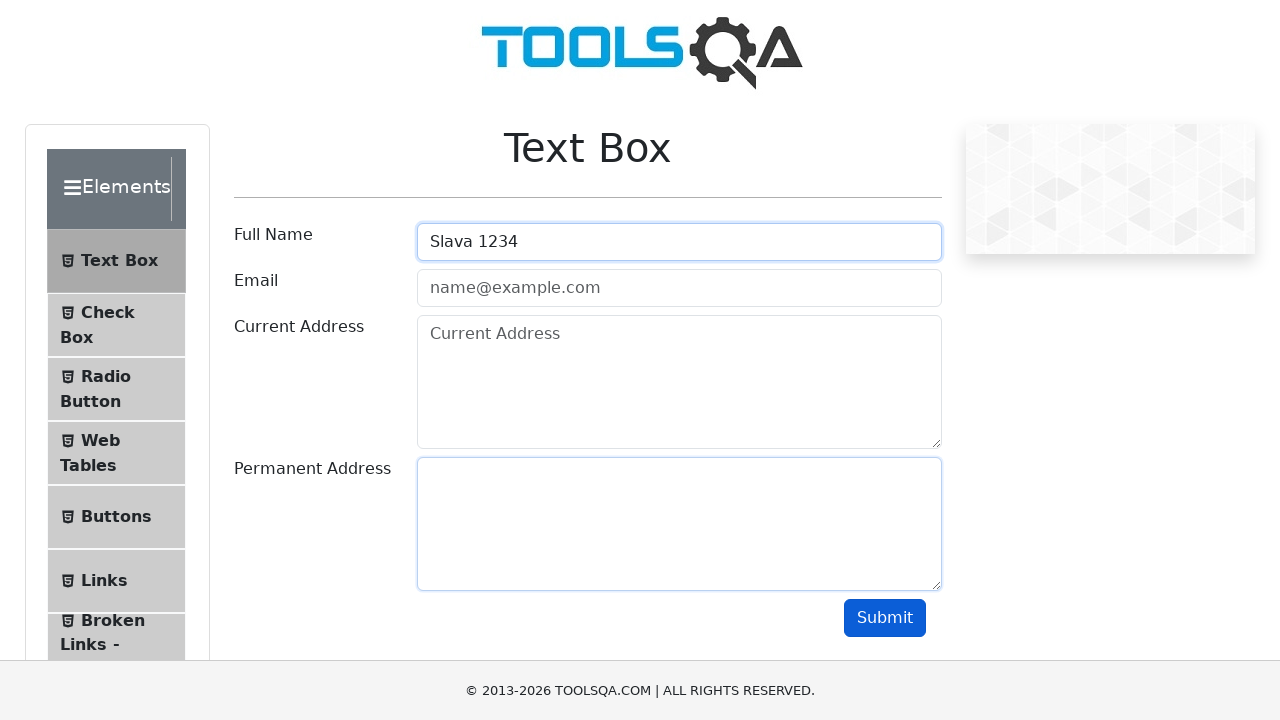

Filled email field with '123456789@com' (invalid format) on #userEmail
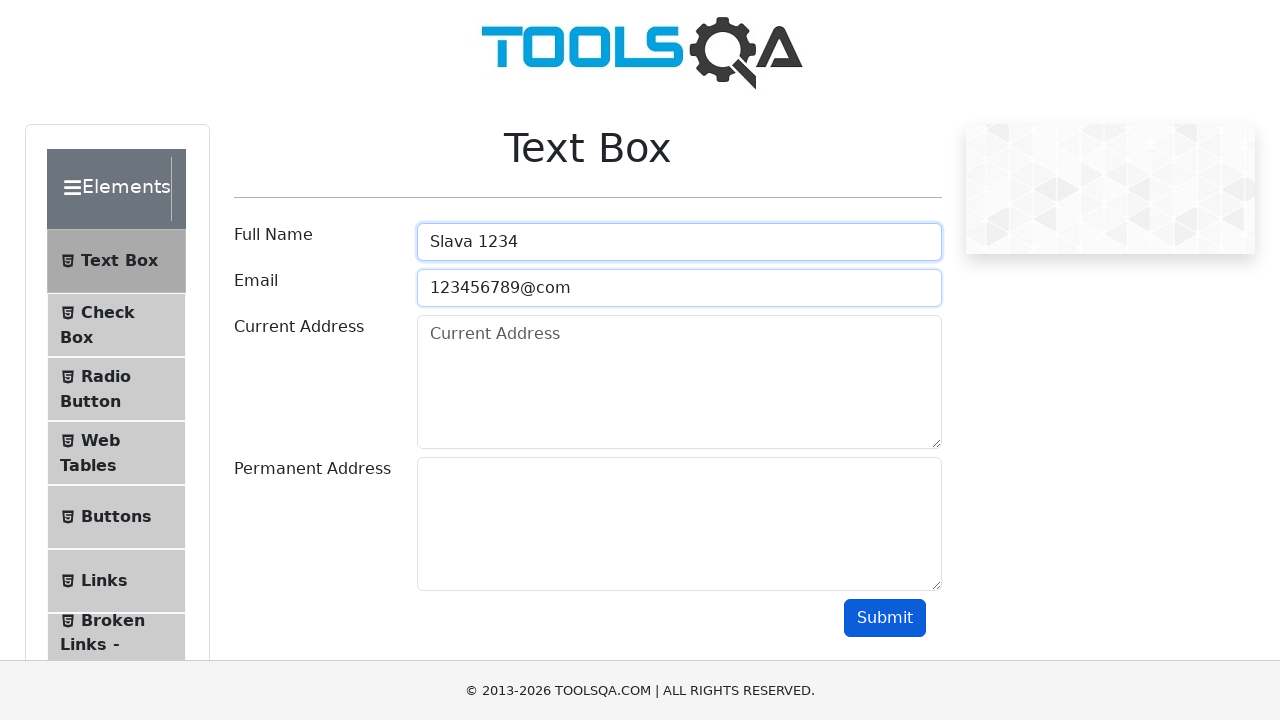

Clicked submit button to submit form with invalid/partial data at (885, 618) on #submit
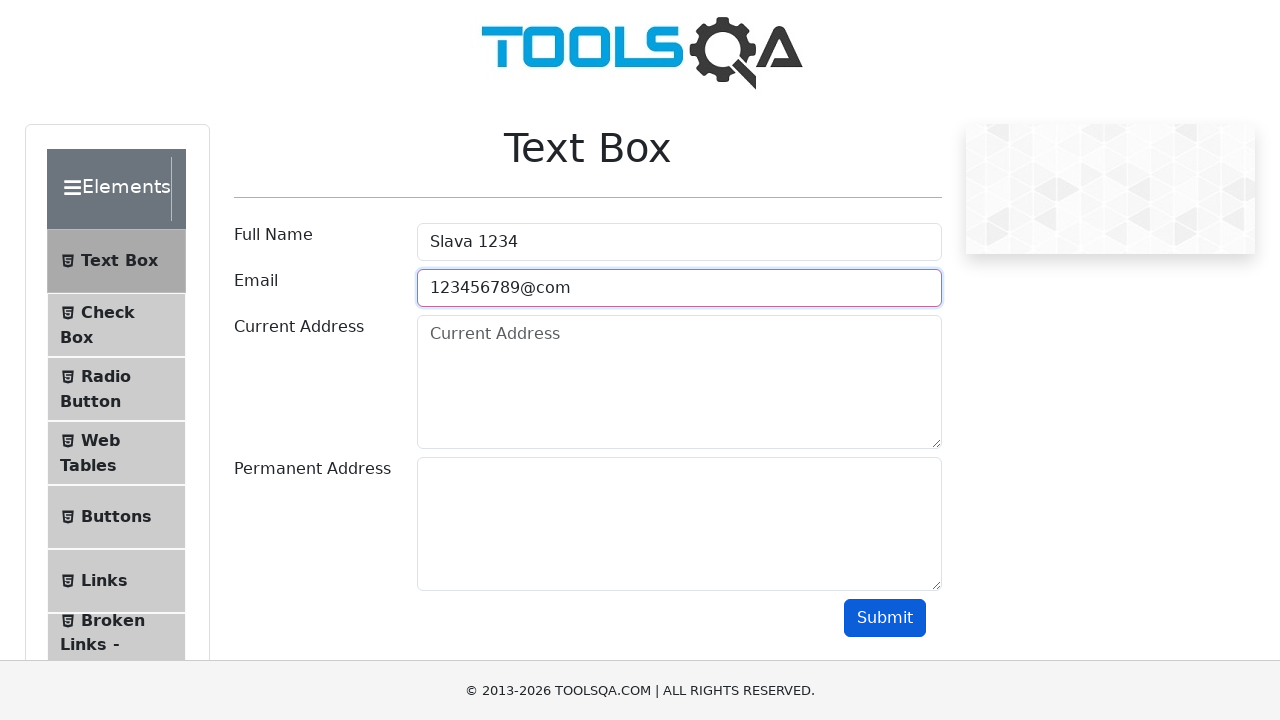

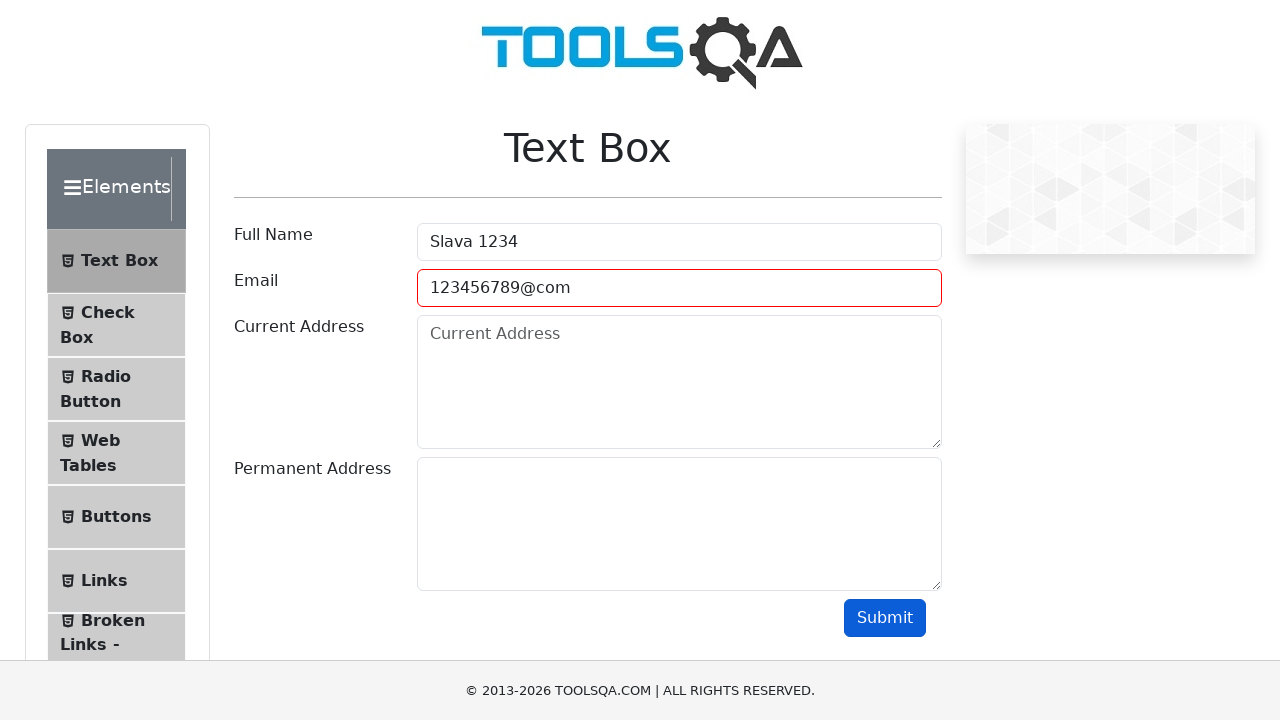